Tests window switching functionality by opening a new tab, extracting text from the second page, and using it to fill a form field on the first page

Starting URL: https://rahulshettyacademy.com/angularpractice/

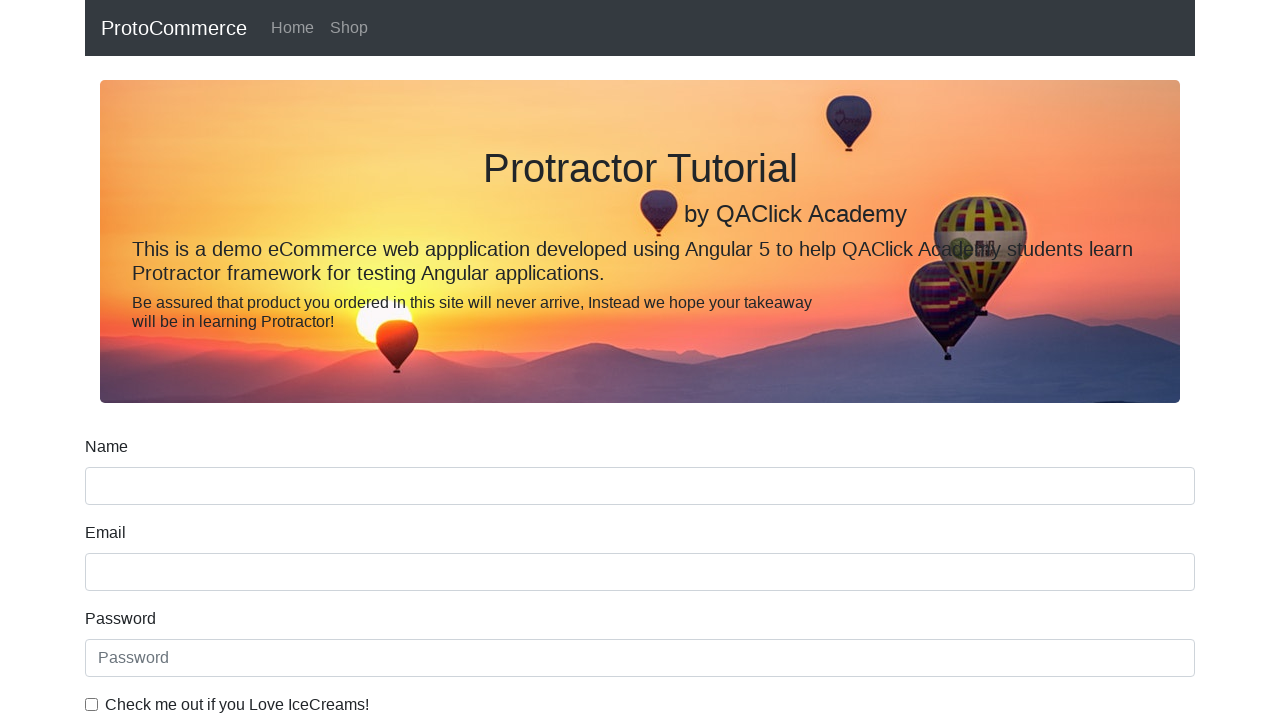

Opened a new tab
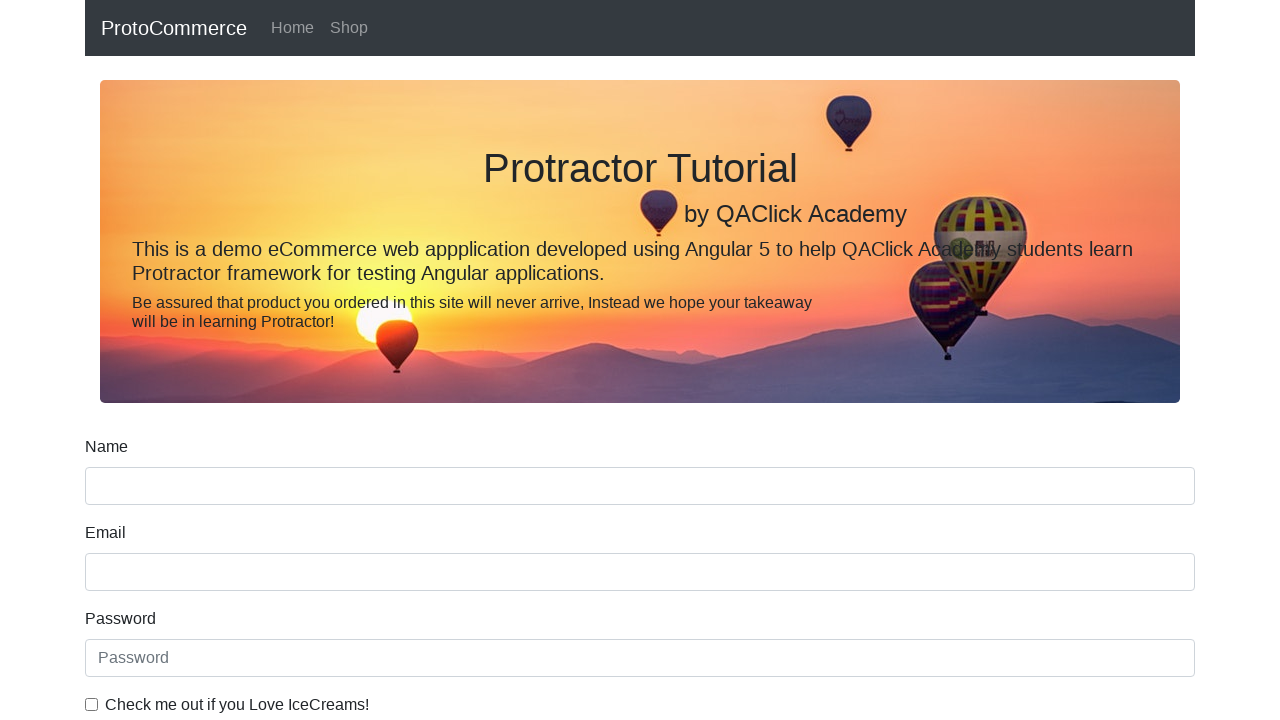

Navigated new tab to https://rahulshettyacademy.com/
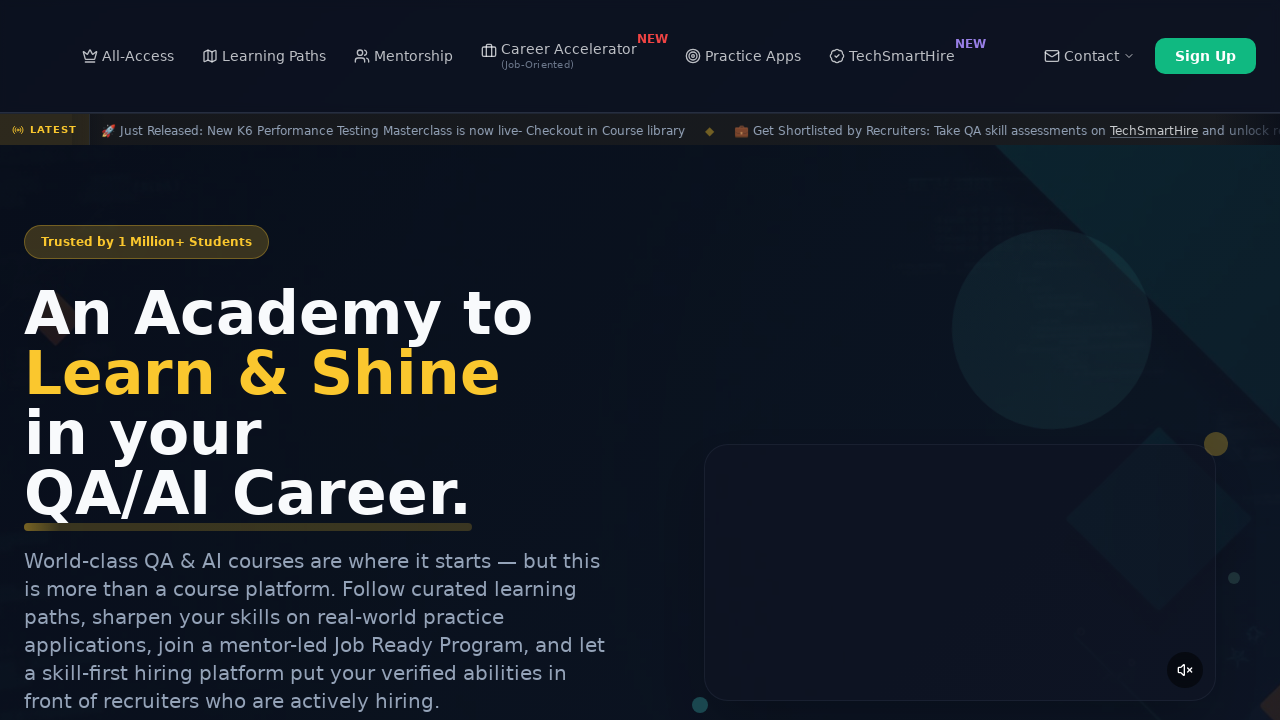

Extracted course name text from second page
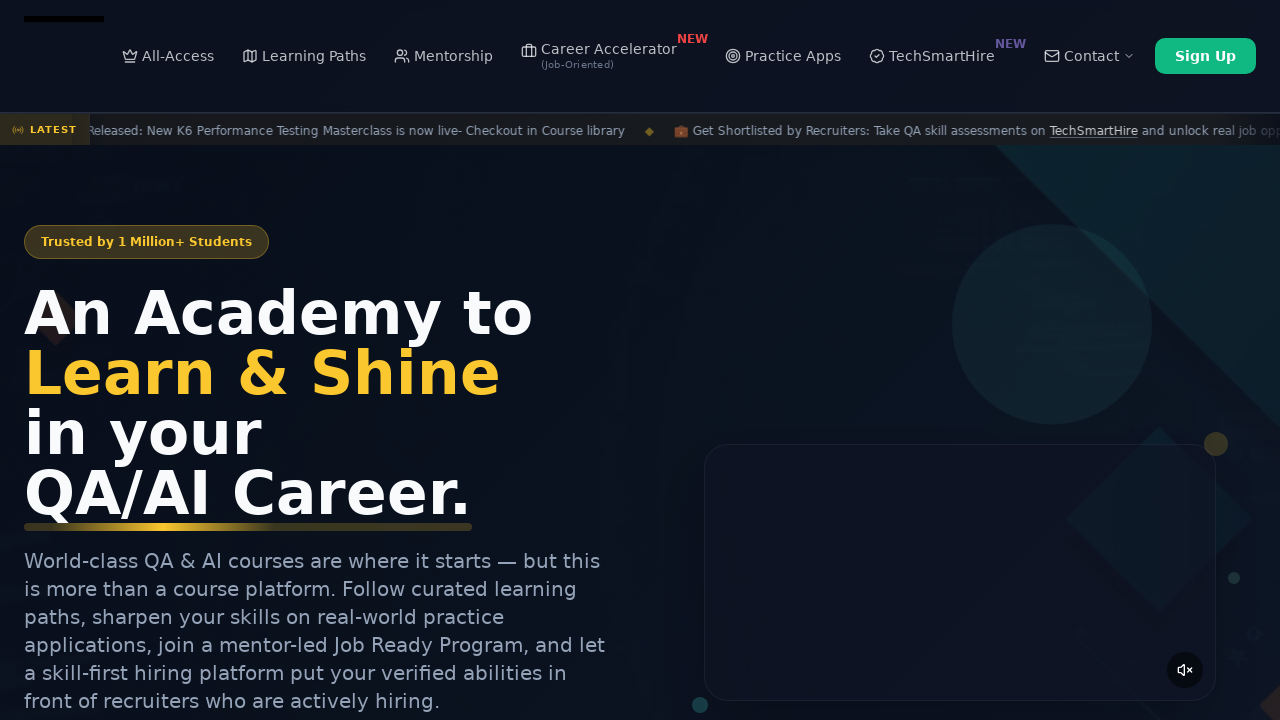

Filled name field on first page with extracted course name on [name='name']
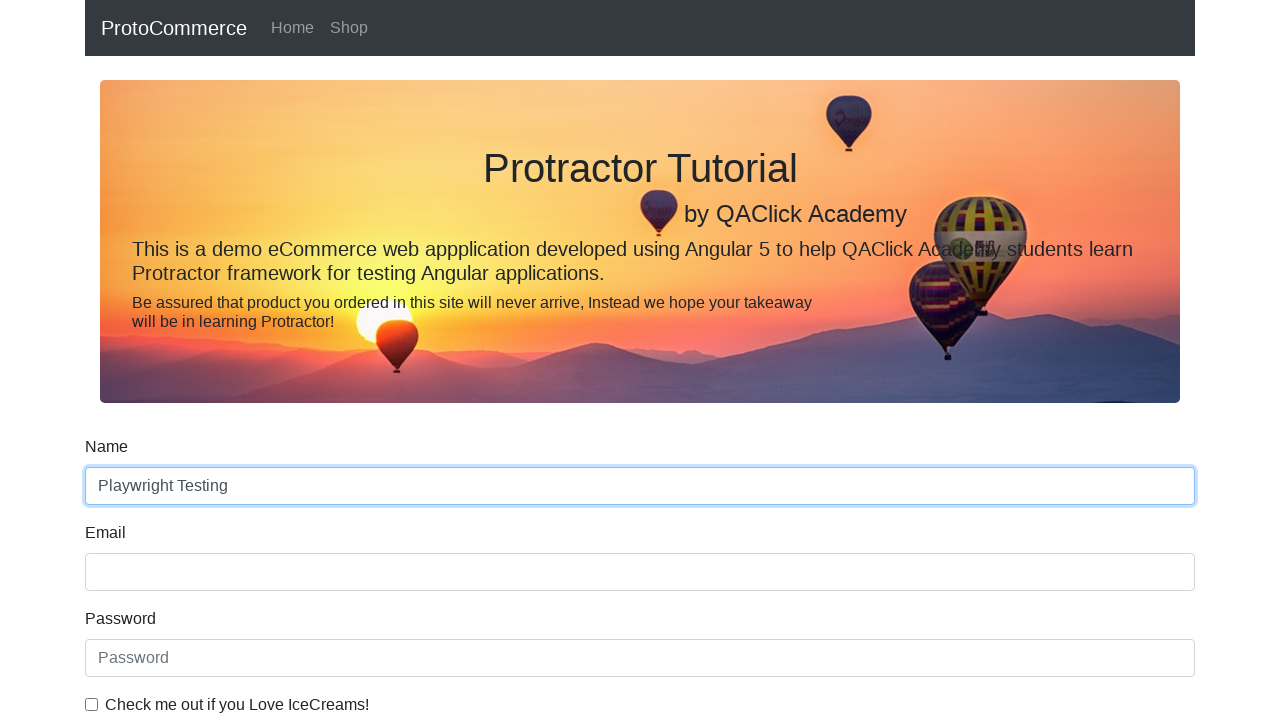

Closed the new tab
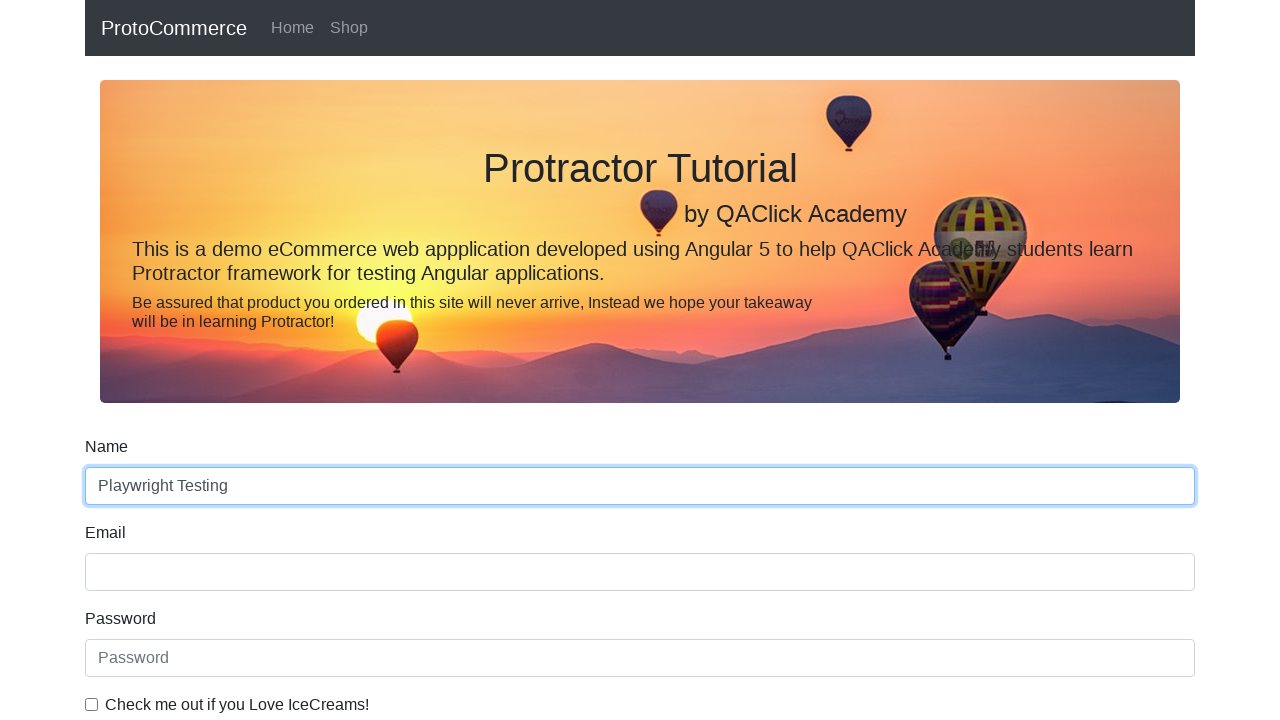

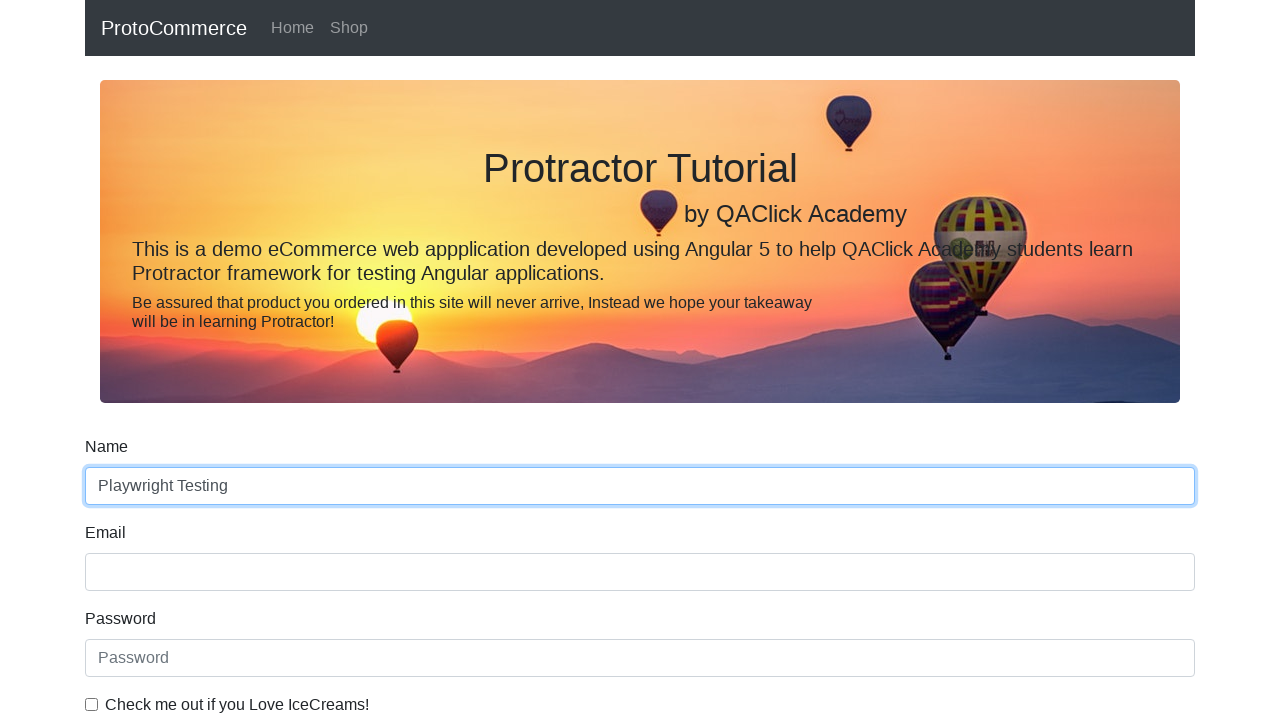